Tests the forgot password functionality by clicking the forgot password link, entering an email, and submitting the password reset form

Starting URL: https://dash.bling-center.com/platform/signIn.html

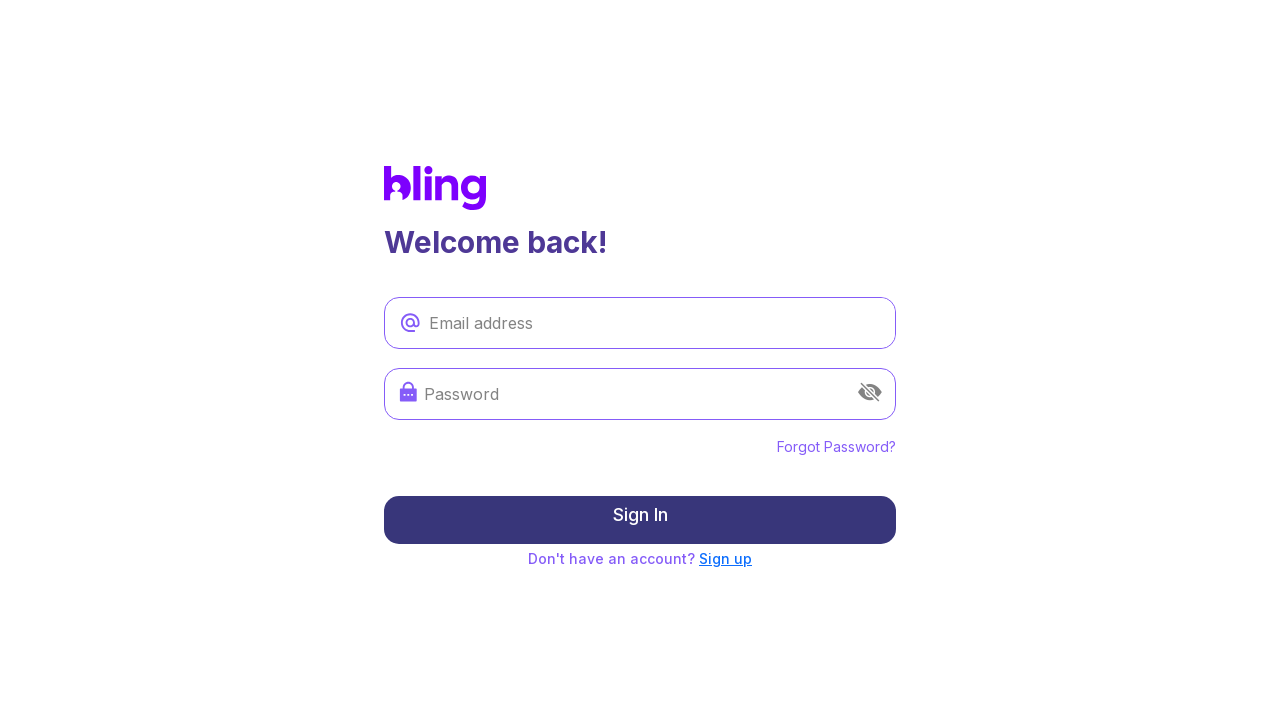

Clicked forgot password link at (836, 452) on .forget-password-btn
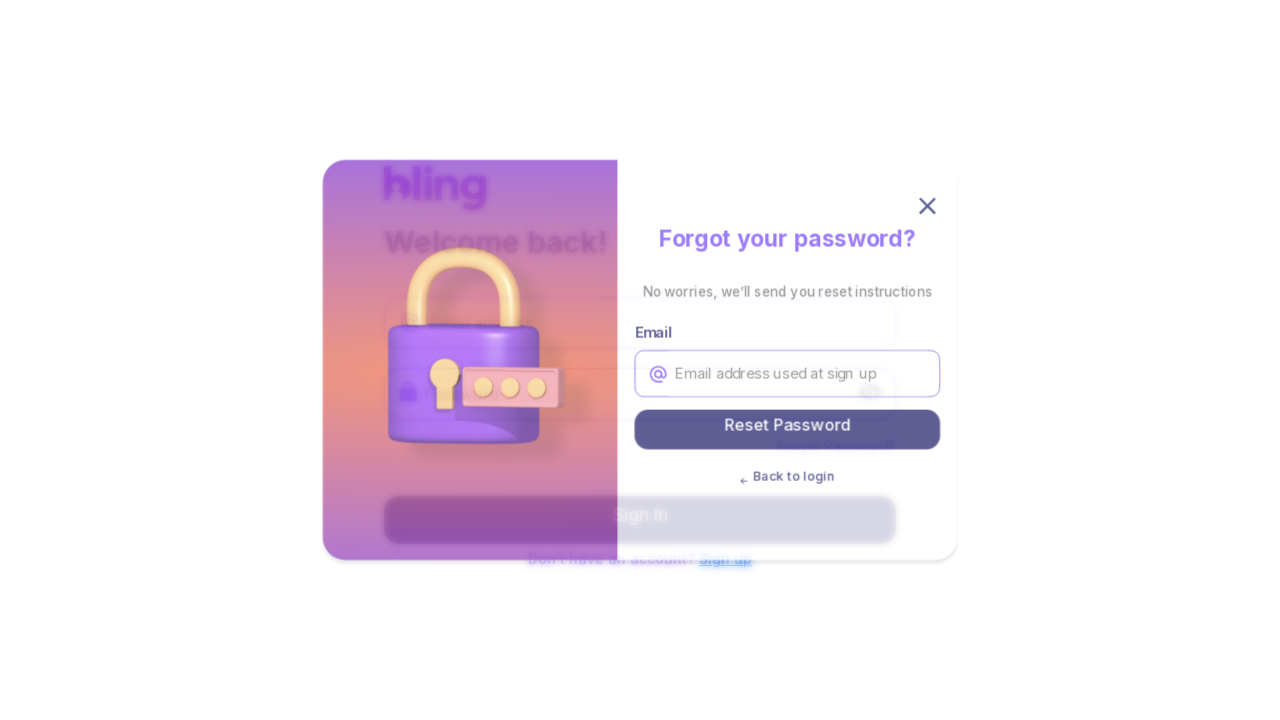

Entered email address 'testuser456@gmail.com' for password reset on #email1
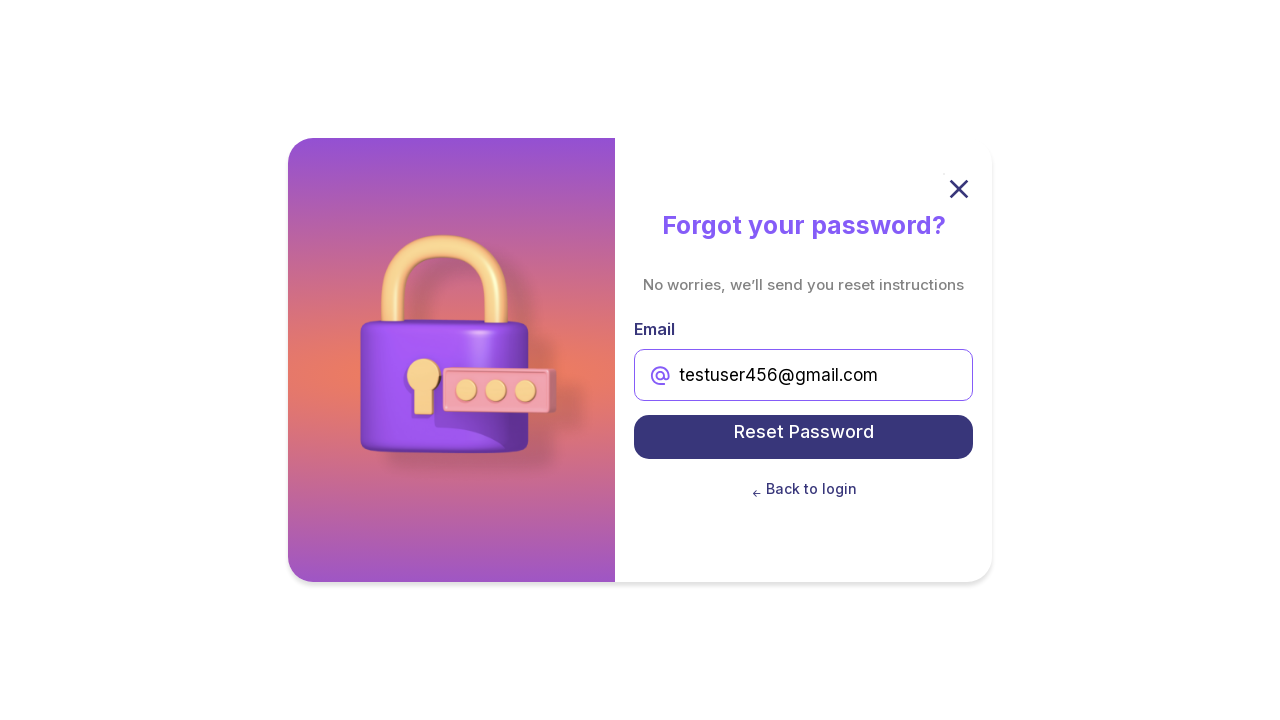

Clicked reset password button at (804, 437) on .reset-pwd
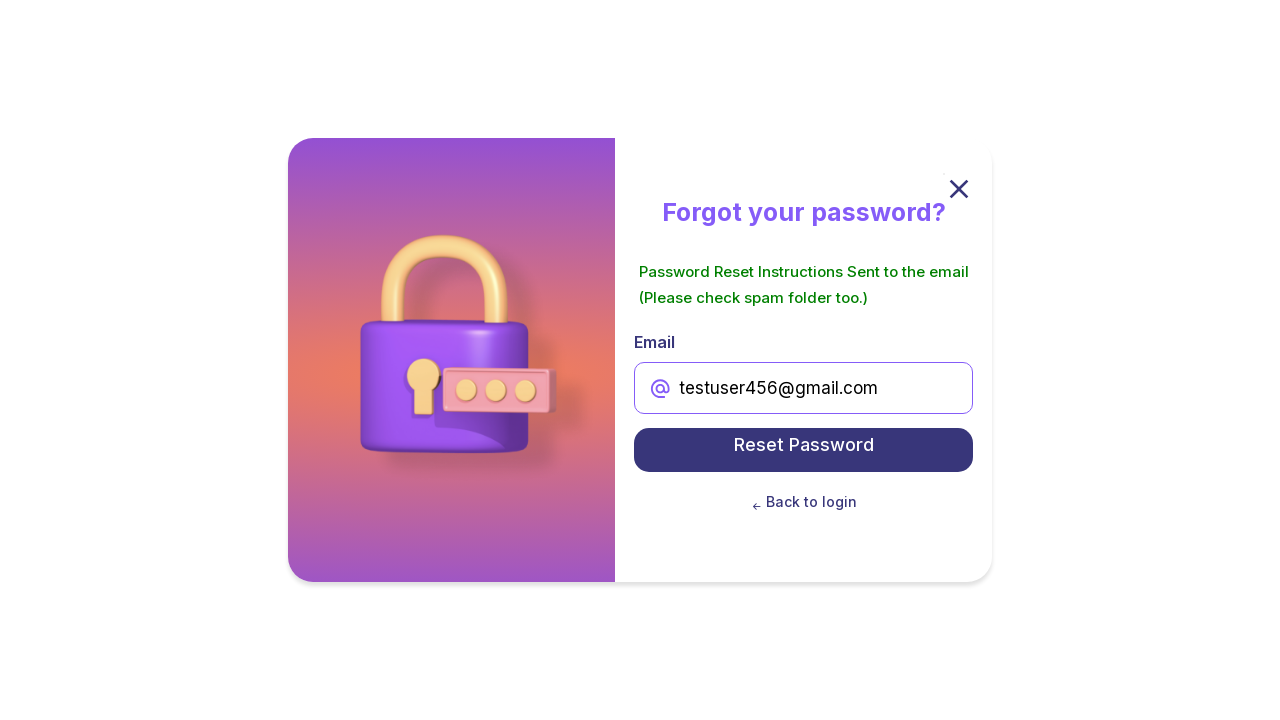

Password reset success message appeared
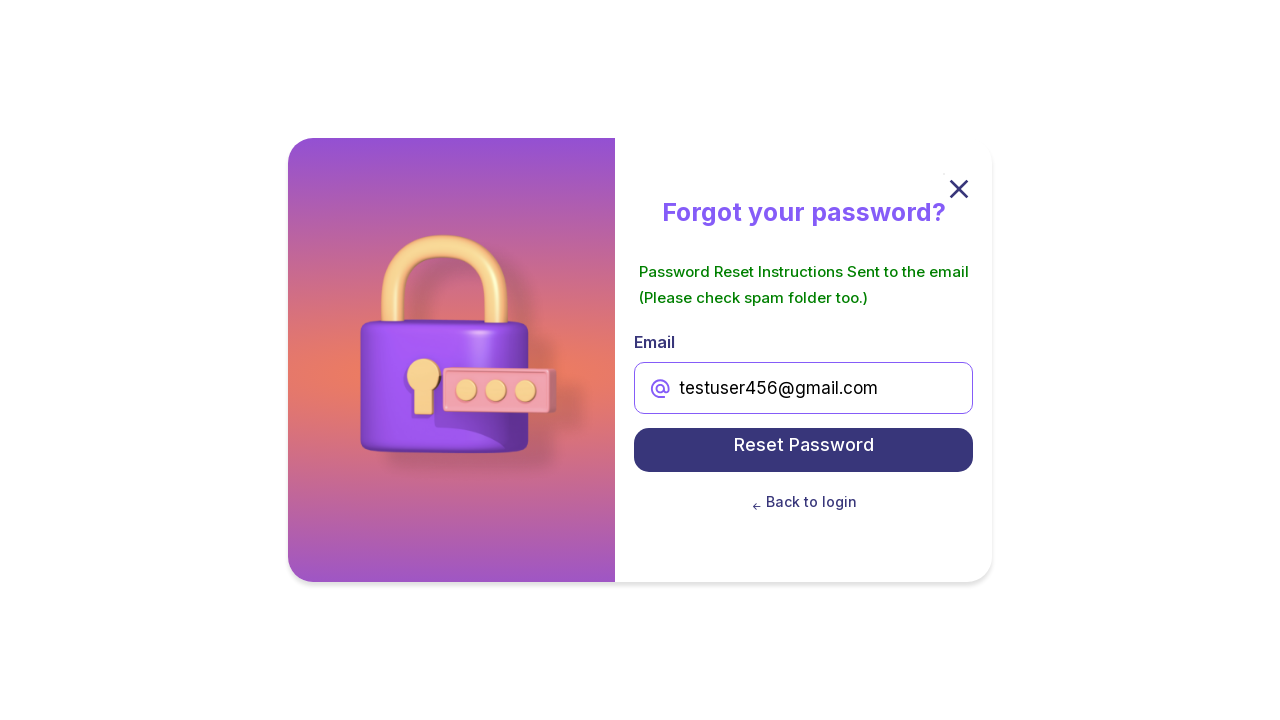

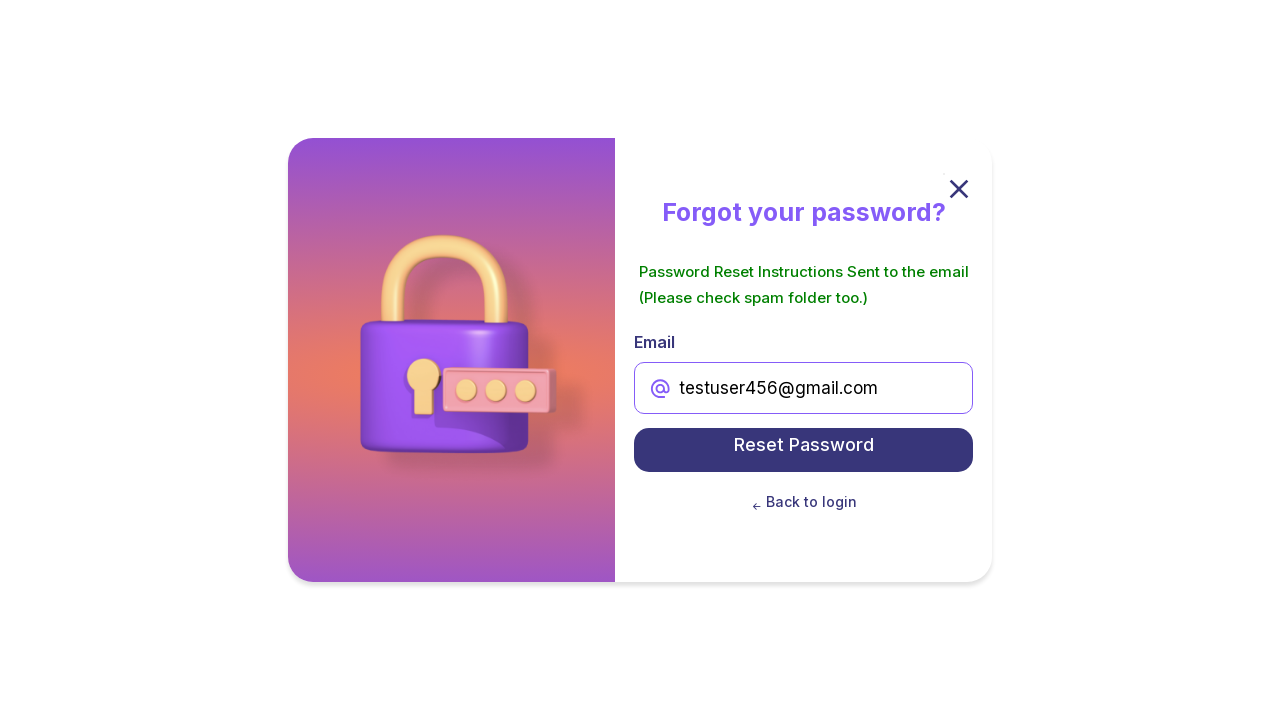